Tests the PUBG player ID lookup functionality on Midasbuy by entering a player ID and verifying the username lookup flow works correctly.

Starting URL: https://www.midasbuy.com/midasbuy/mm/buy/pubgm

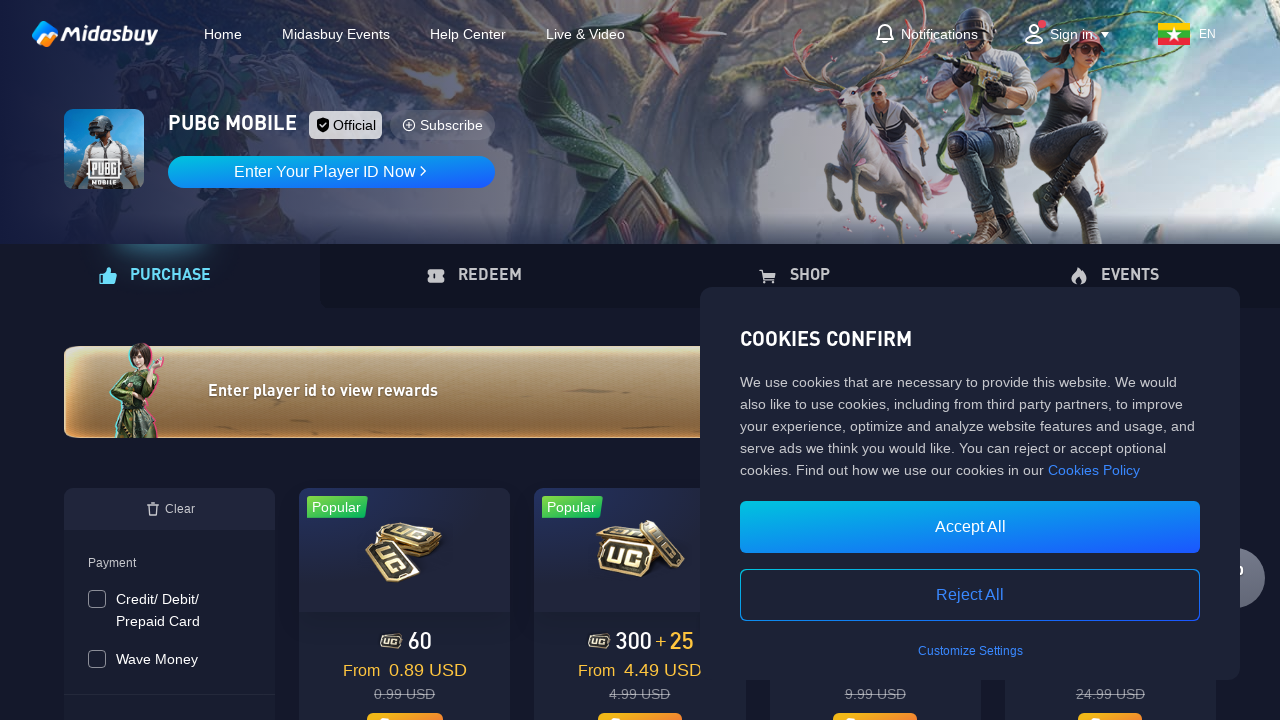

Scrolled down the page by 300px
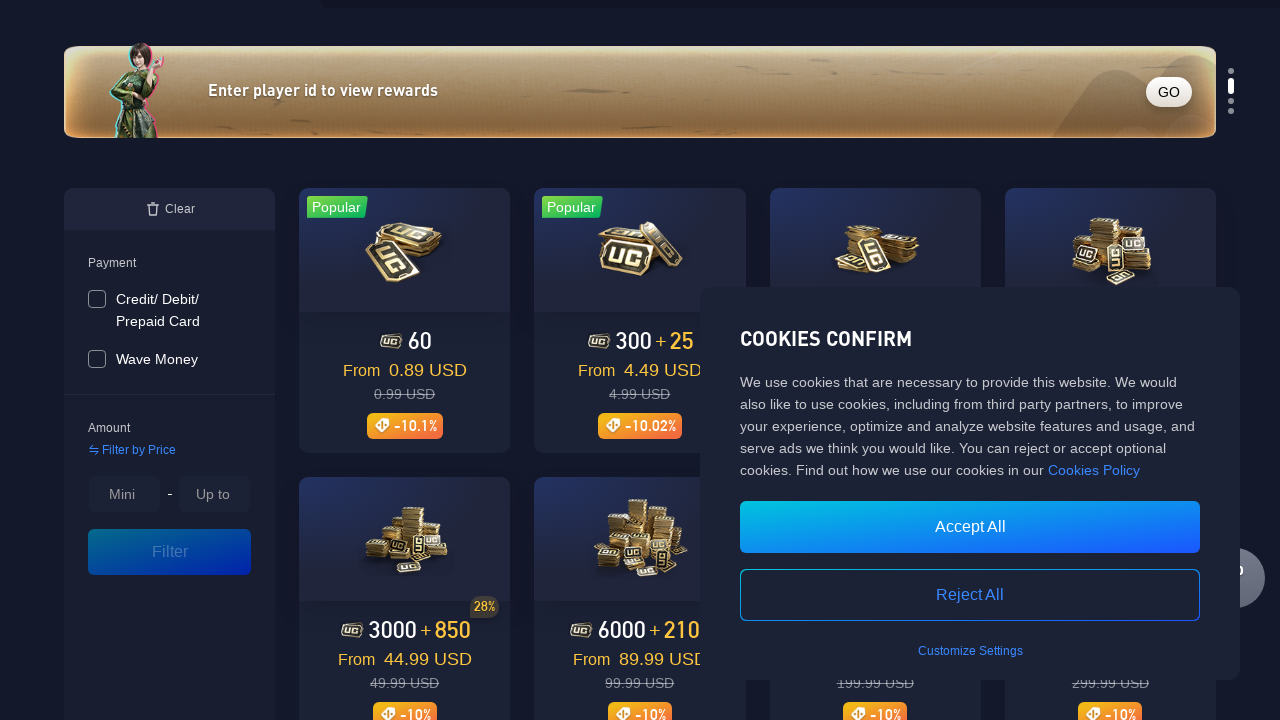

No promotional popup found on div.PopGetPoints_close__L1oSl
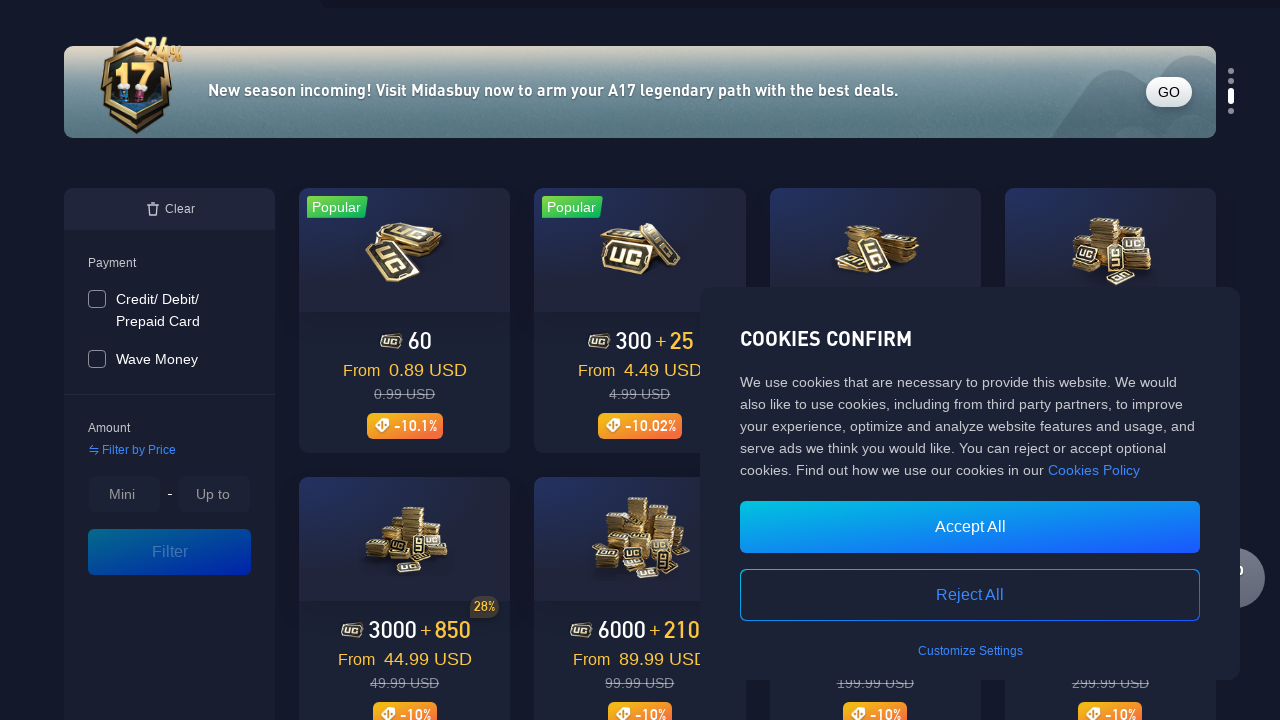

Waited for 'not logged in' option to appear
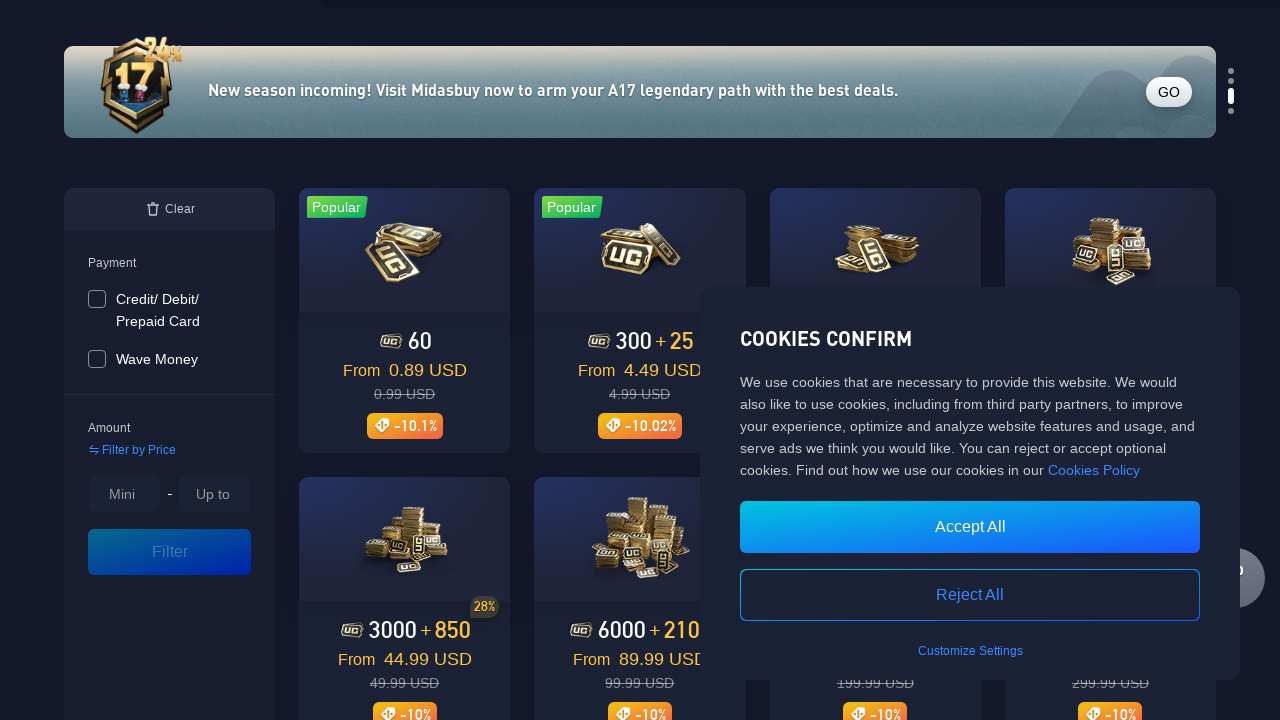

Clicked 'not logged in' option to proceed without login at (332, 172) on div.UserTabBox_login_text__8GpBN
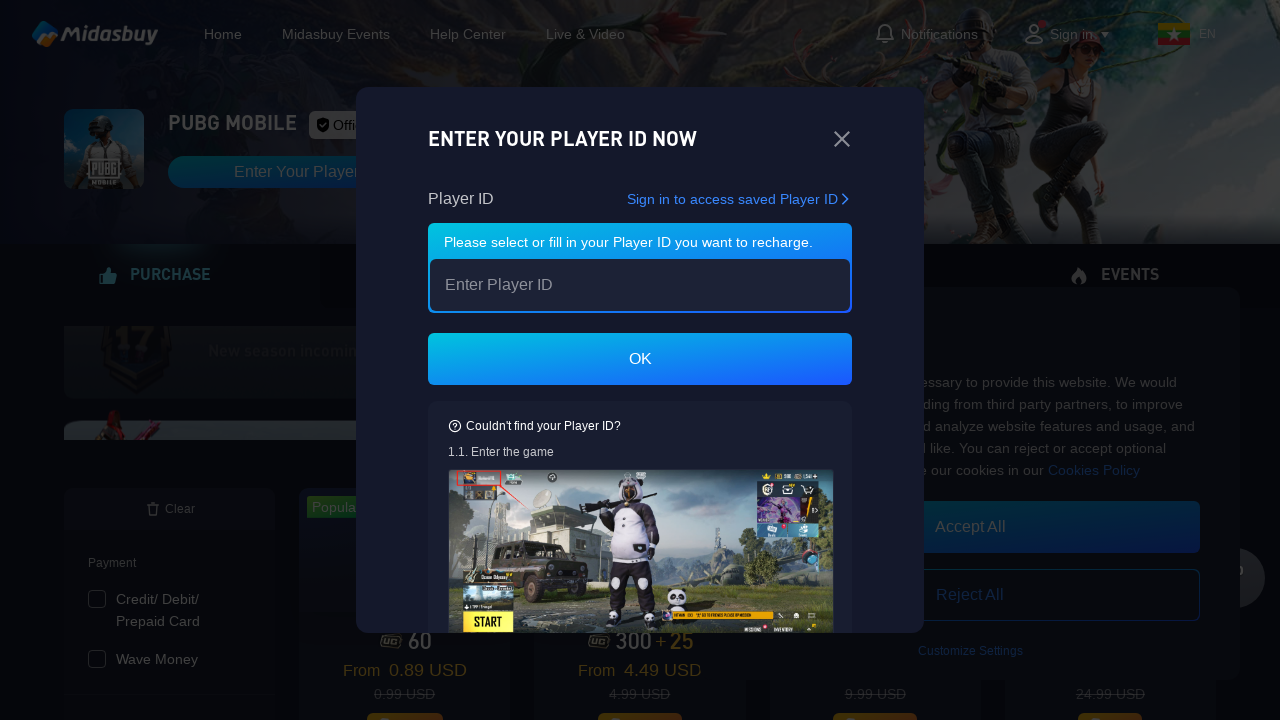

Player ID input field appeared
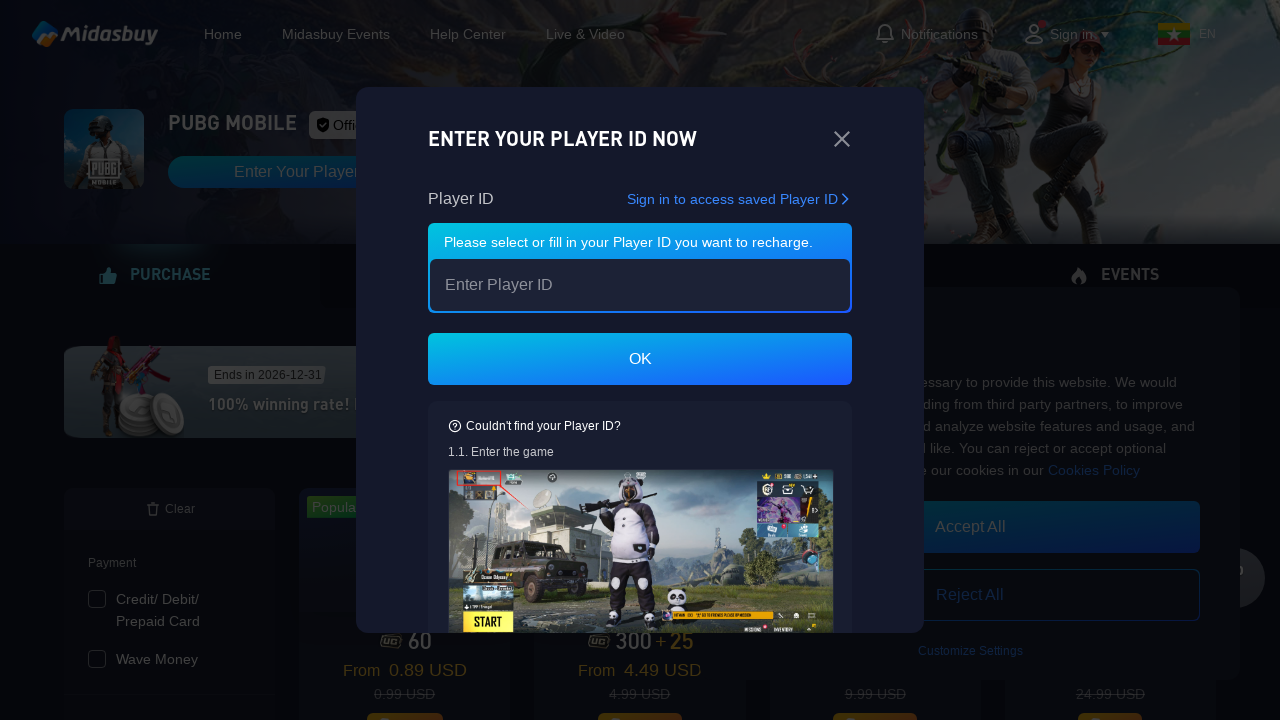

Entered player ID '5248917301' in the input field on input[placeholder='Enter Player ID']
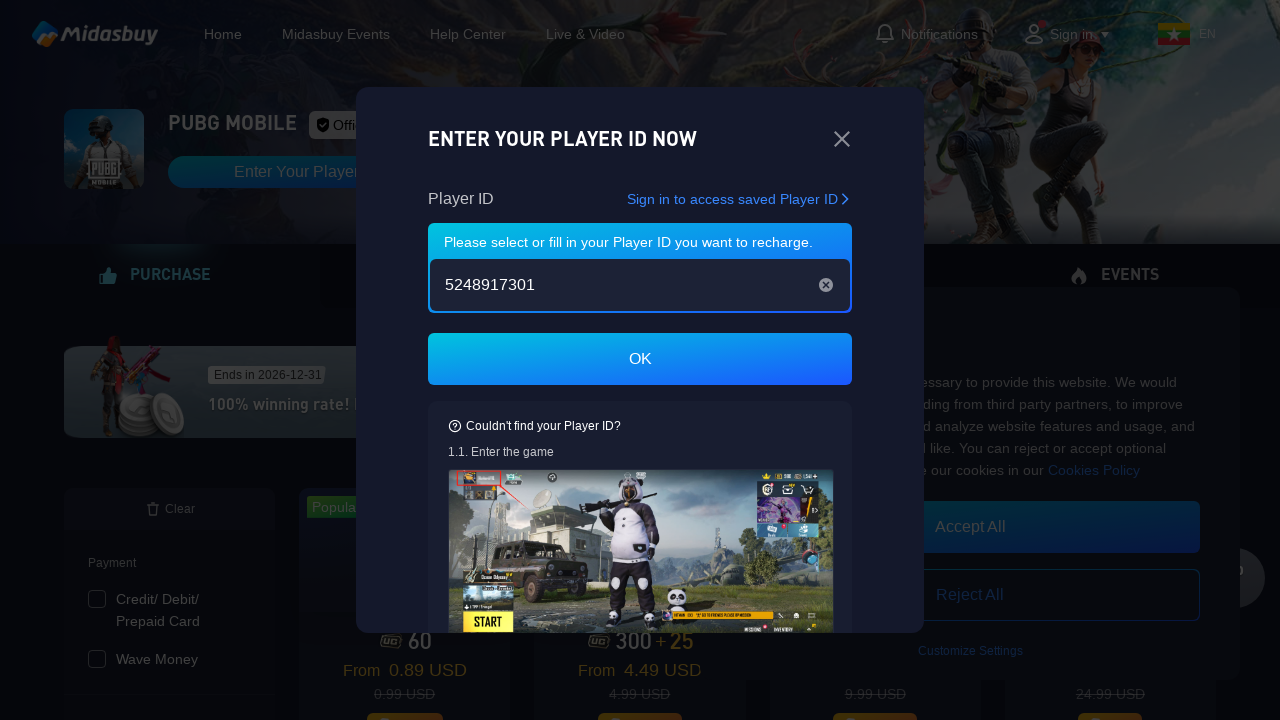

Pressed Enter to submit the player ID on input[placeholder='Enter Player ID']
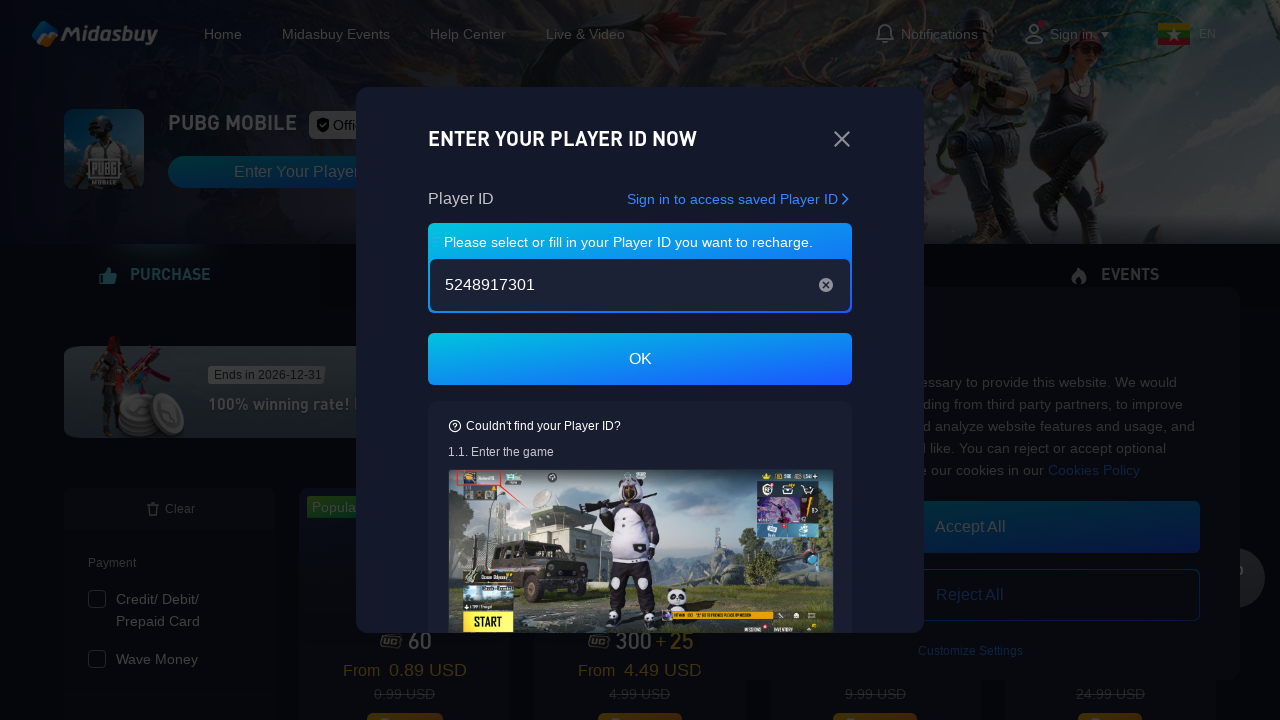

Username successfully loaded for the player ID
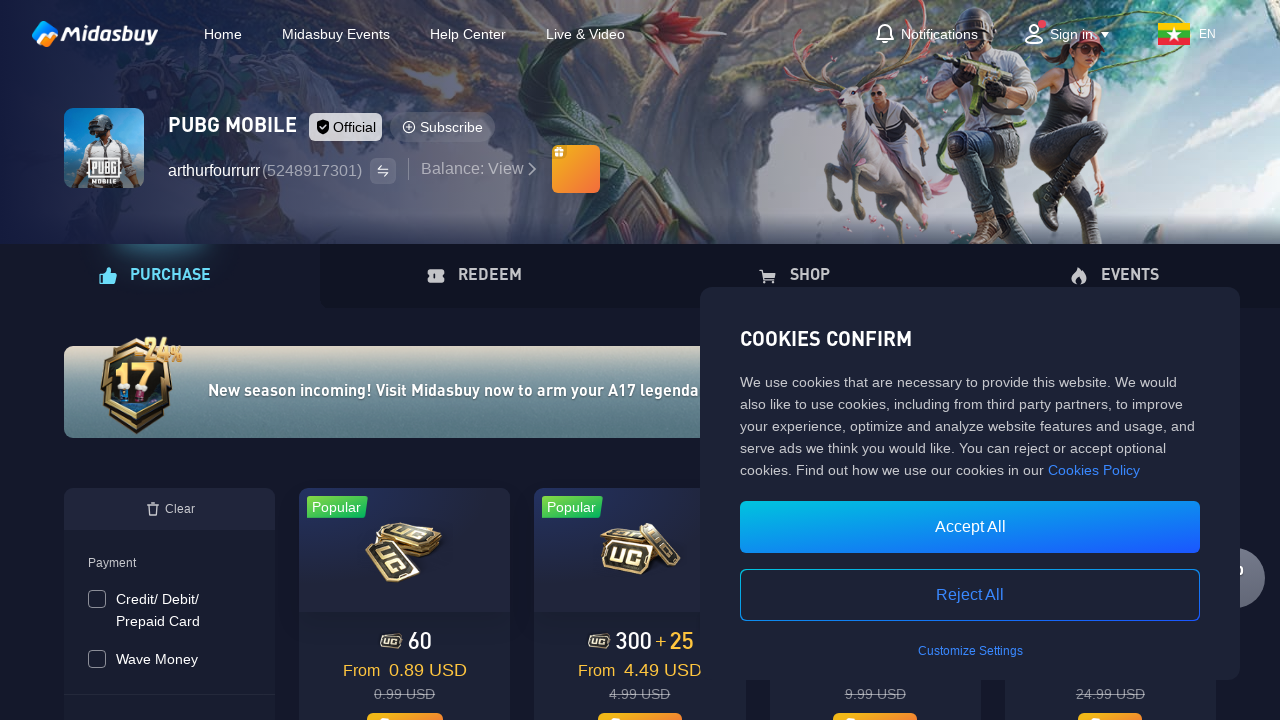

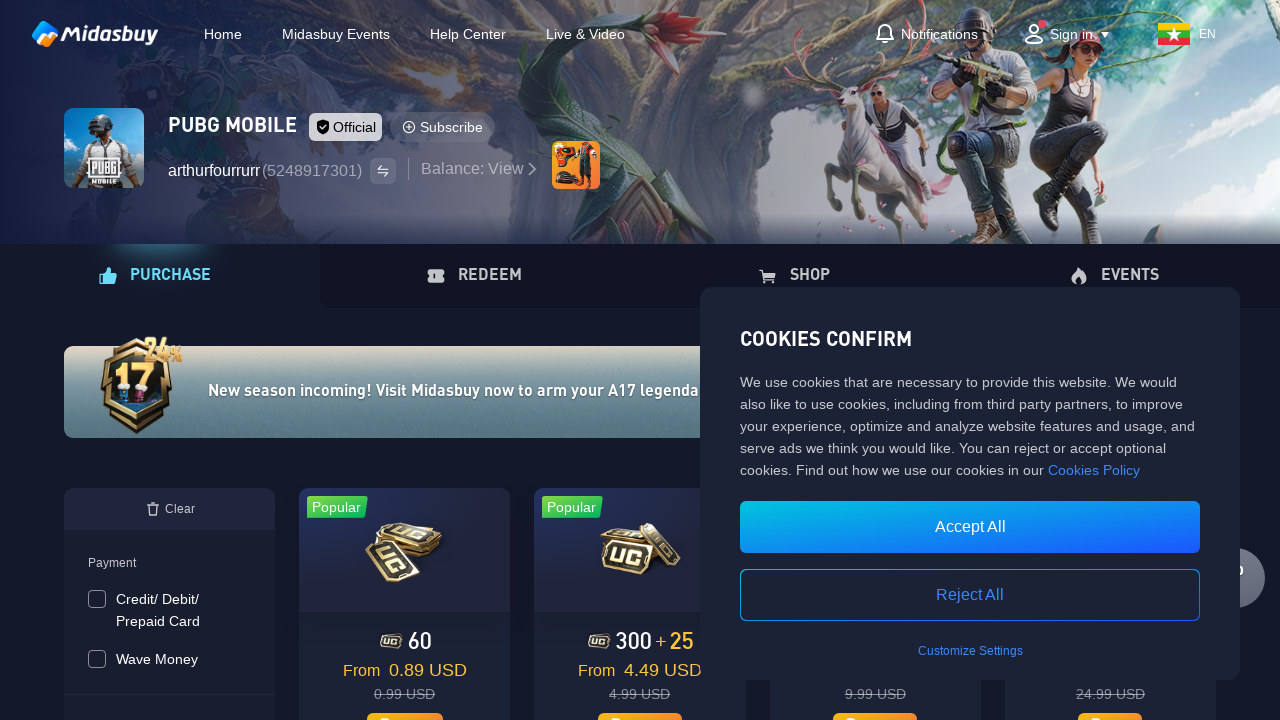